Navigates to a football statistics website, clicks on the all matches button, and selects Spain from the country dropdown to display match data

Starting URL: https://www.adamchoi.co.uk/overs/detailed

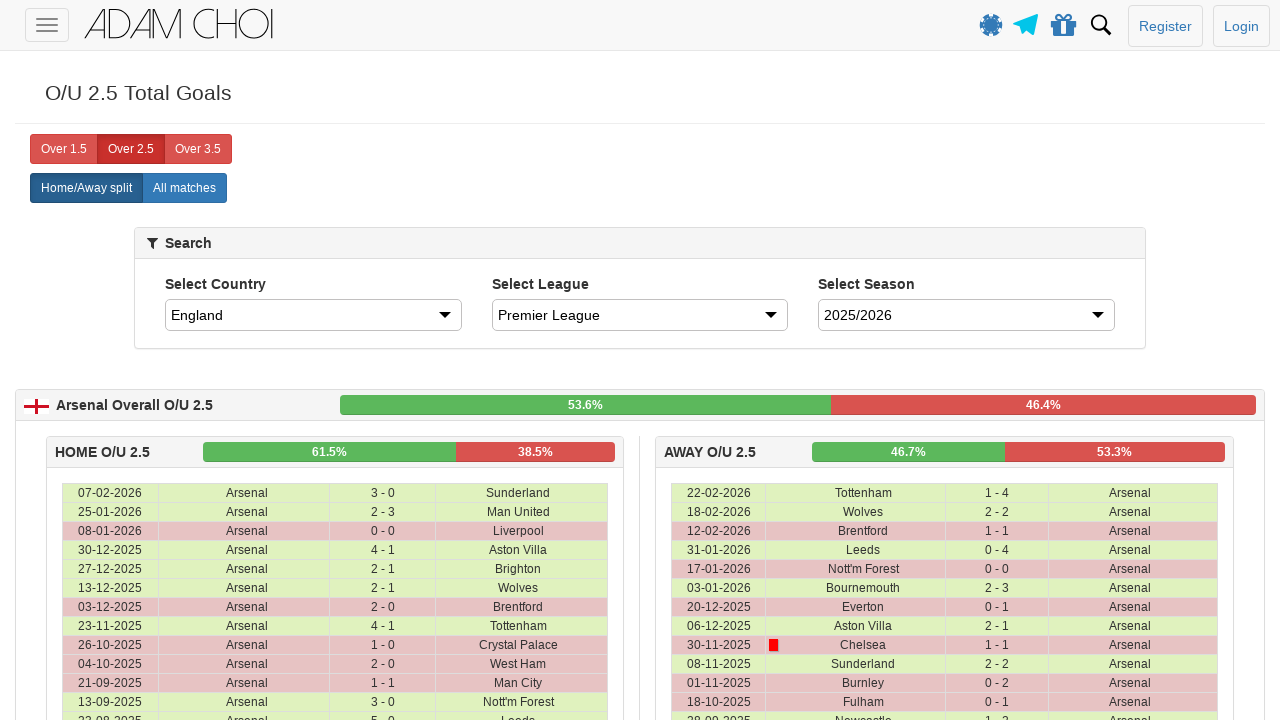

Clicked 'All matches' button at (184, 188) on xpath=//*[@id='page-wrapper']/div/home-away-selector/div/div/div/div/label[2]
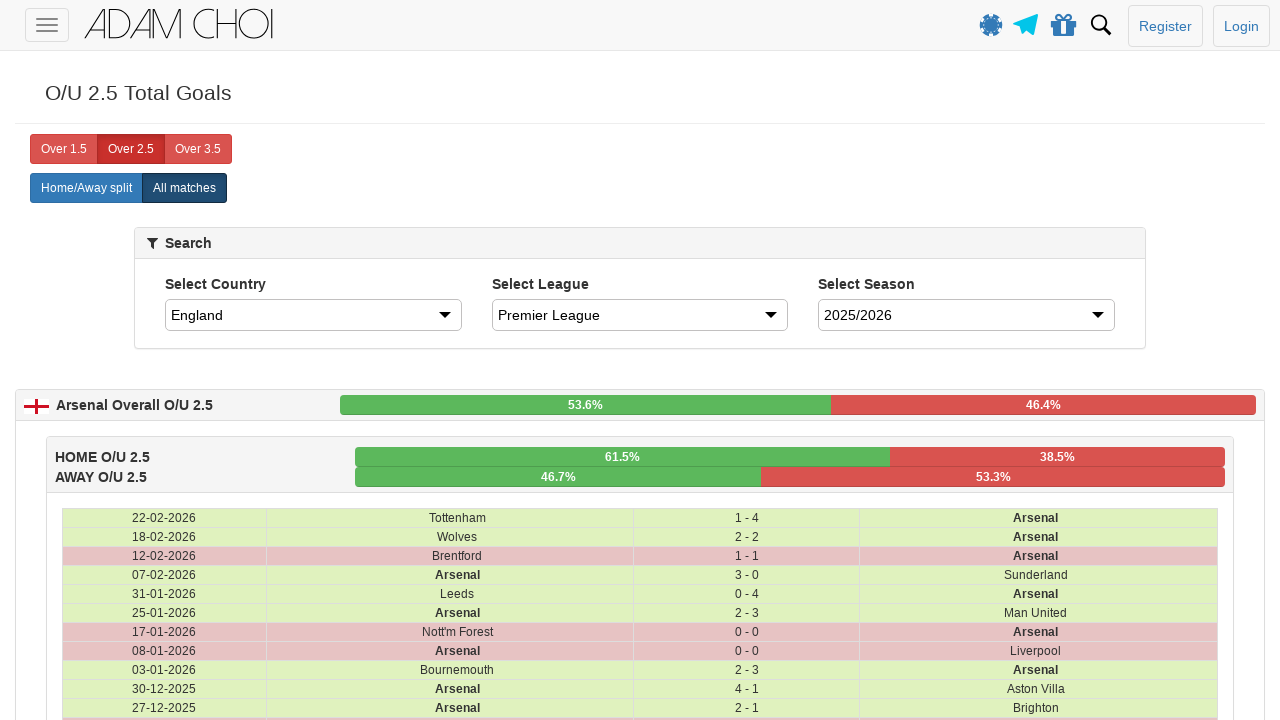

Selected Spain from country dropdown on #country
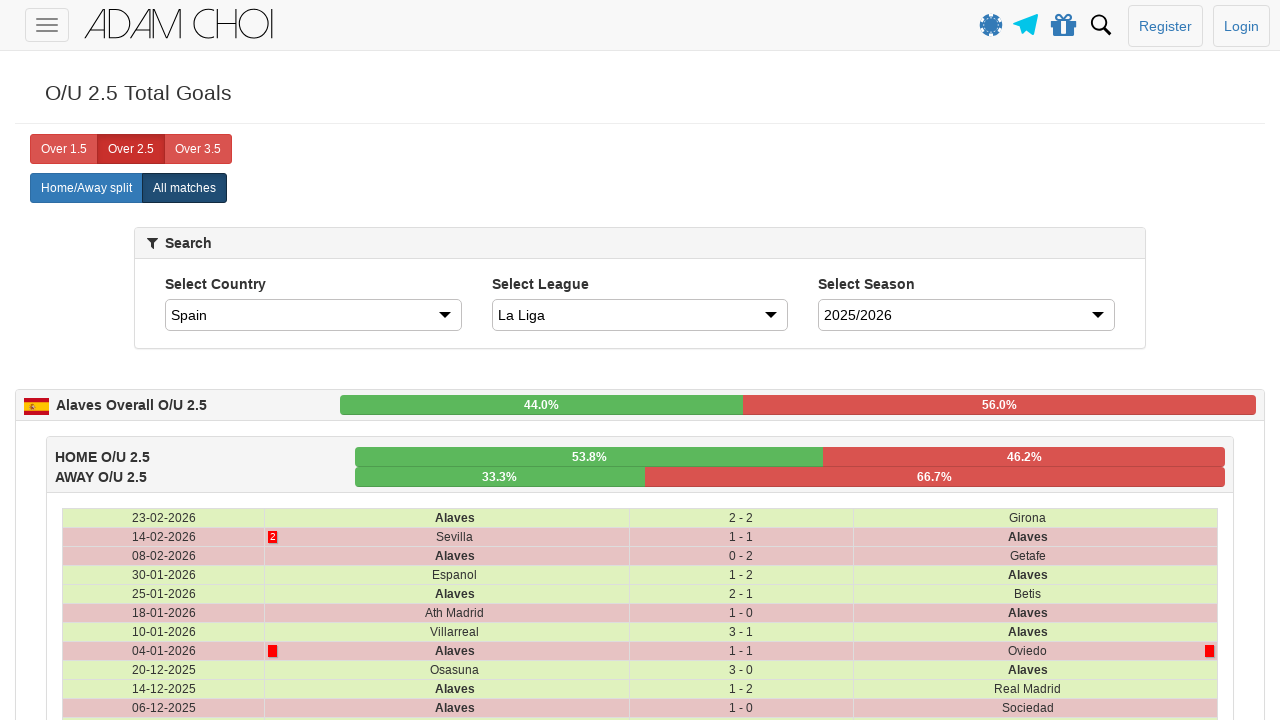

Waited 3 seconds for match data table to update
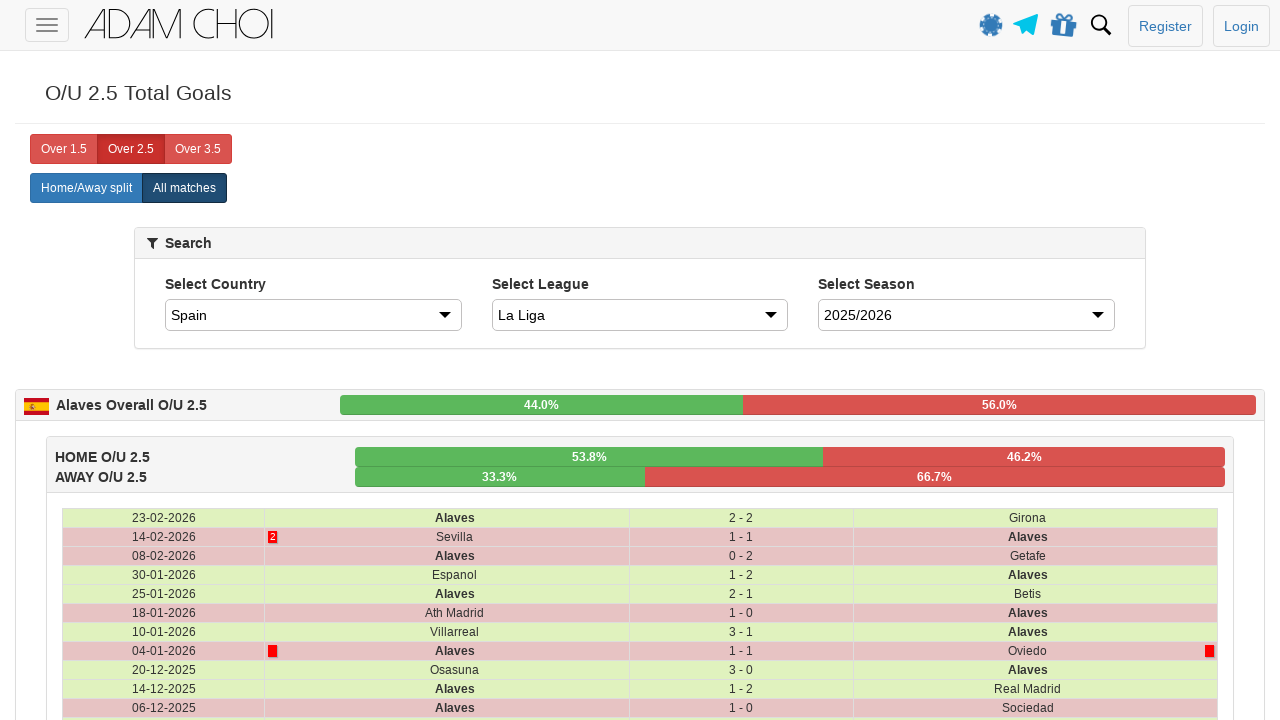

Verified that match data rows are present
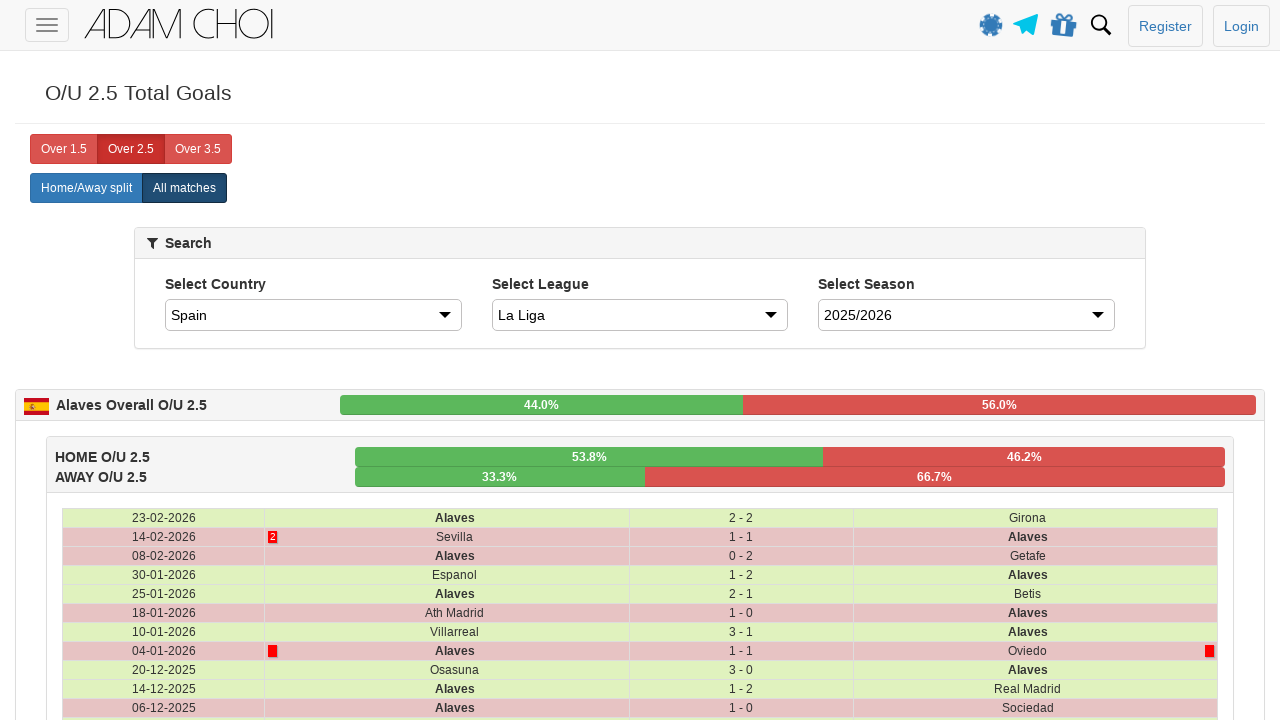

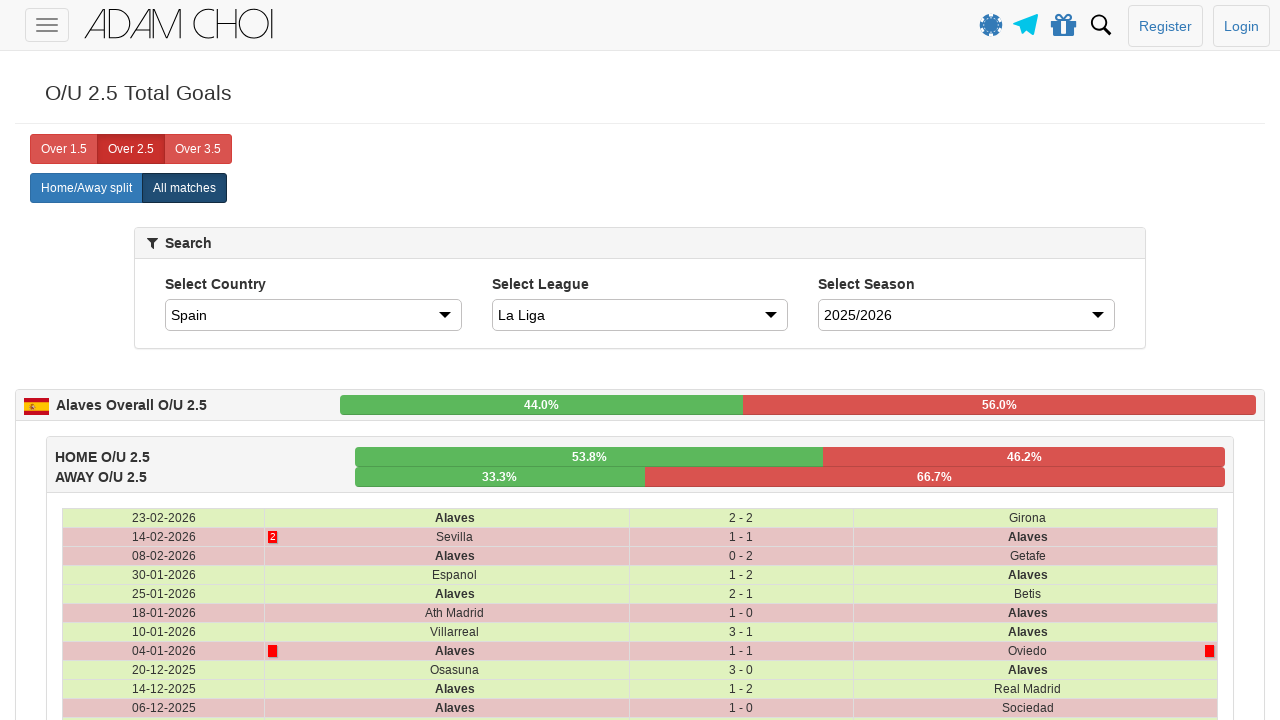